Tests adding a product to the shopping cart and verifying it appears in the cart

Starting URL: https://www.saucedemo.com/

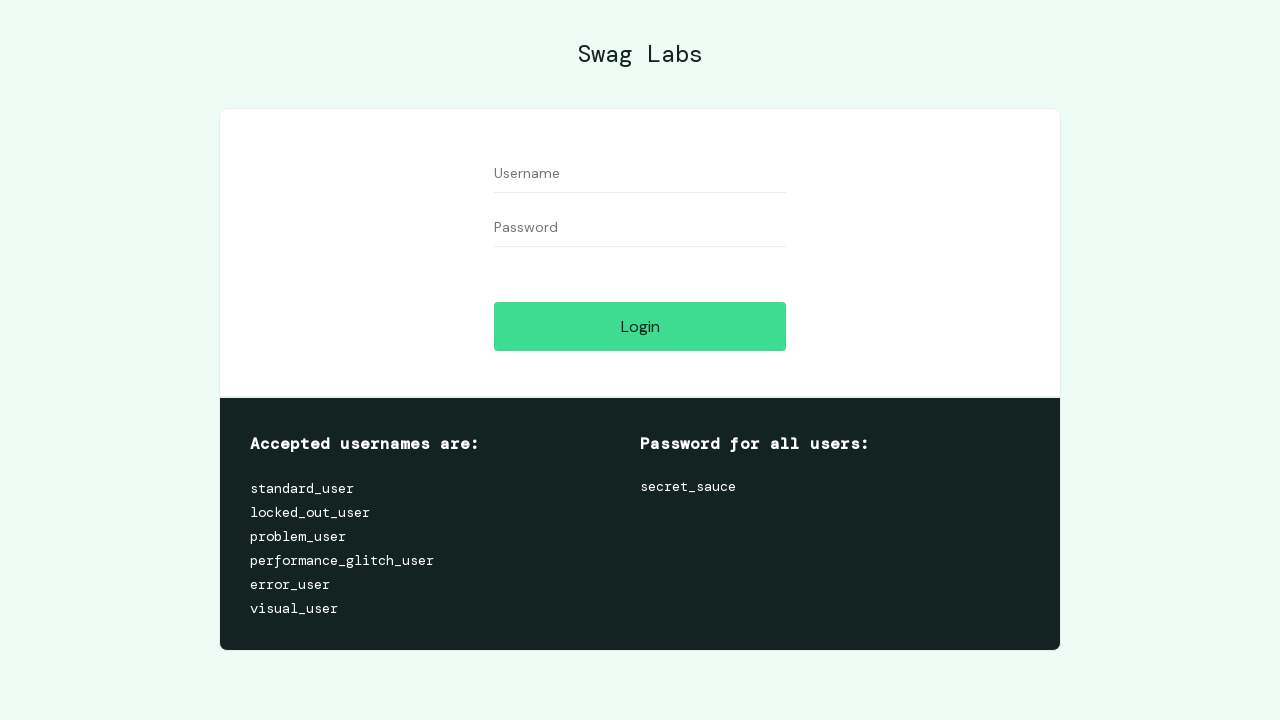

Waited for username field to load
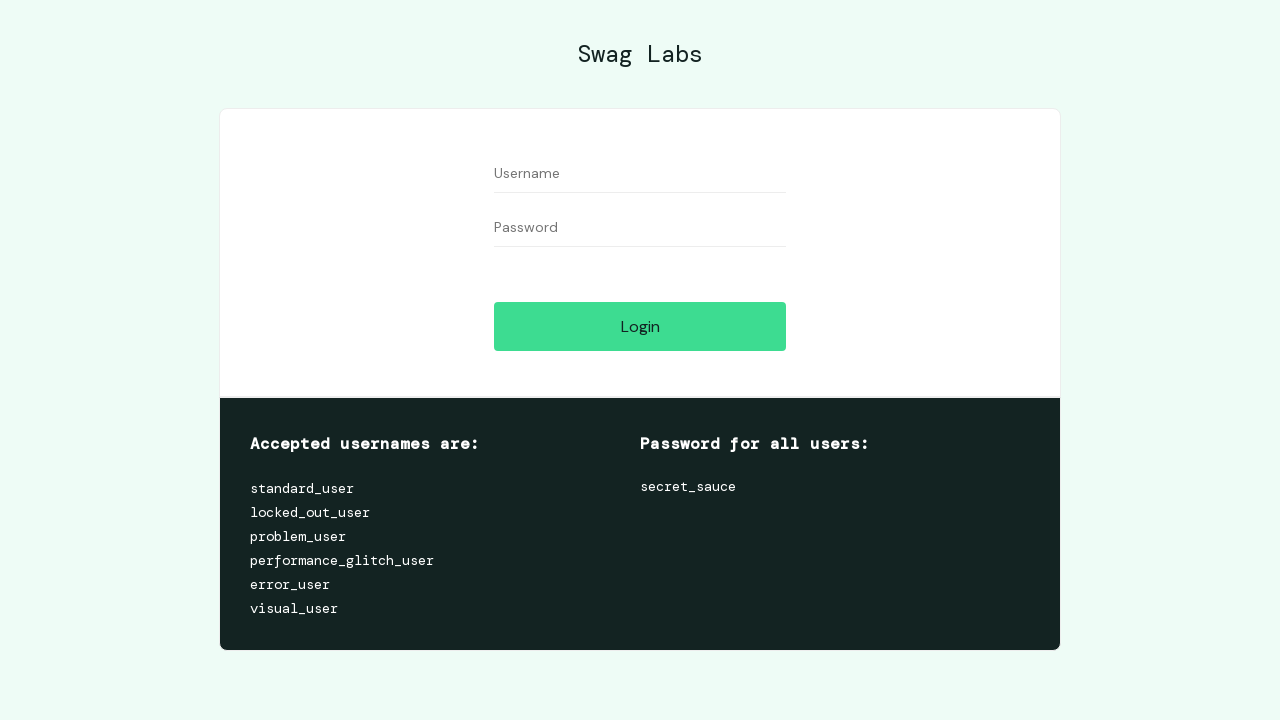

Filled username field with 'standard_user' on #user-name
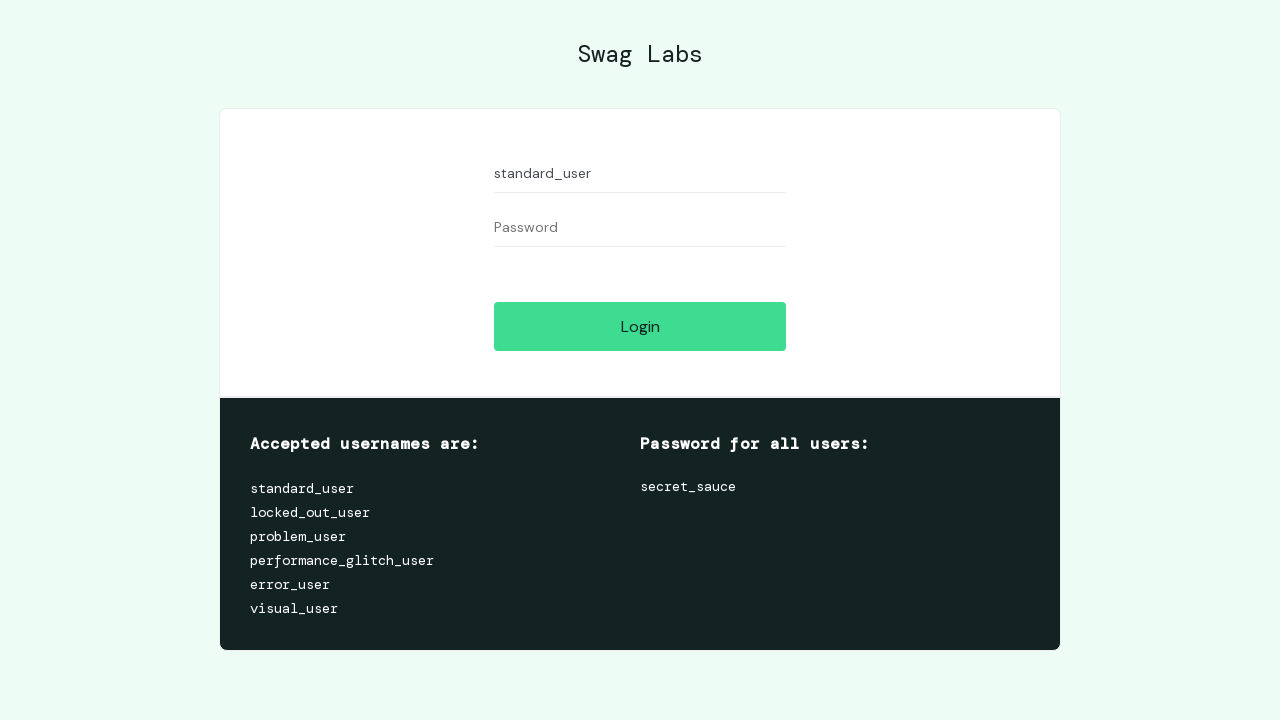

Filled password field with 'secret_sauce' on #password
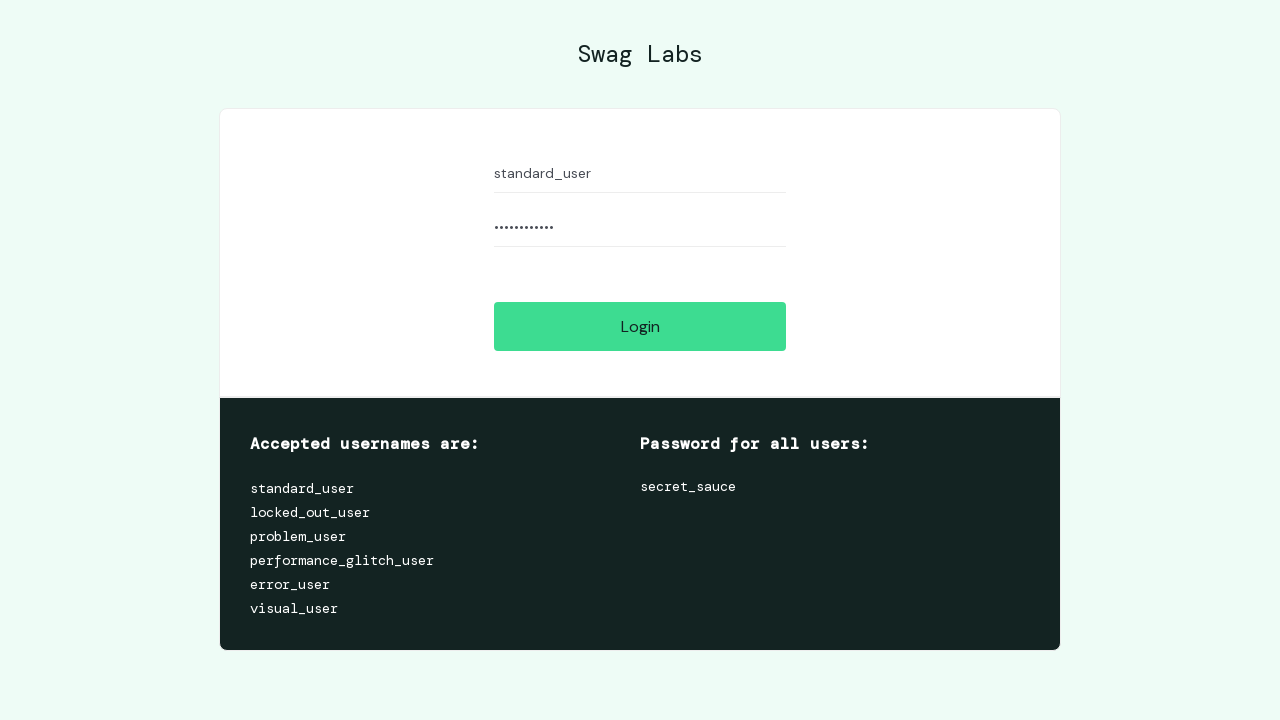

Clicked login button at (640, 326) on #login-button
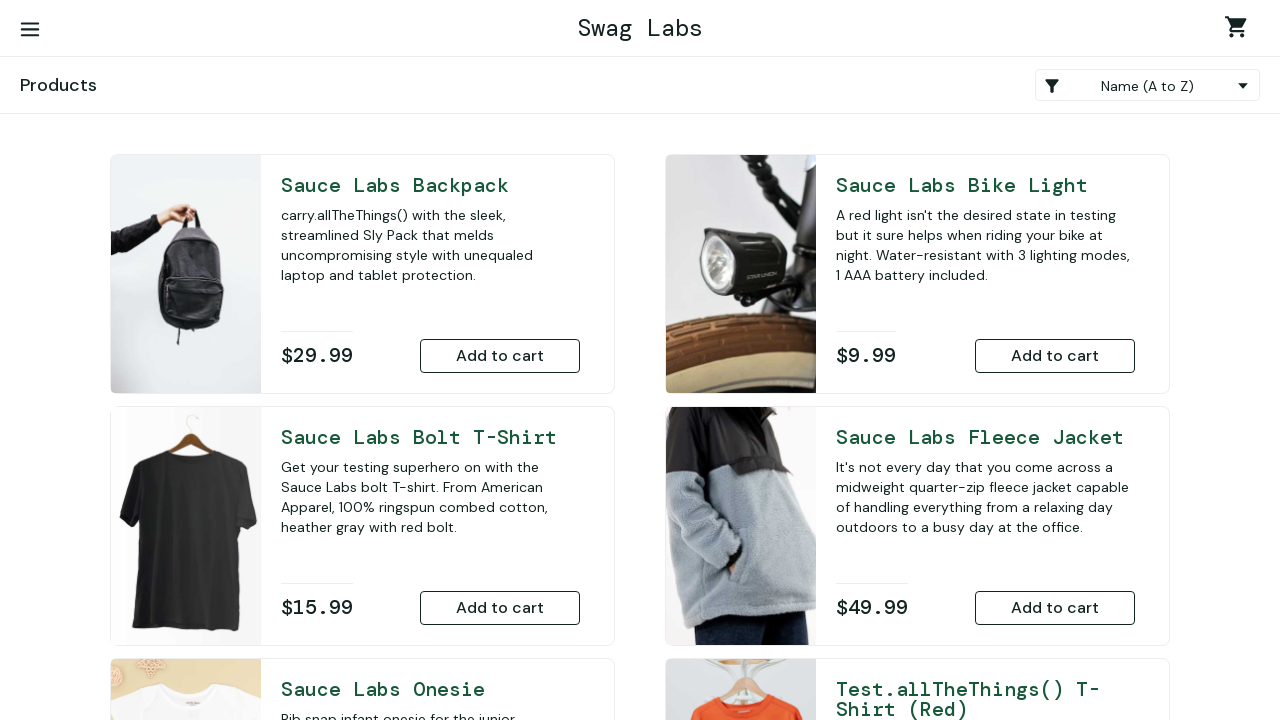

Inventory items loaded
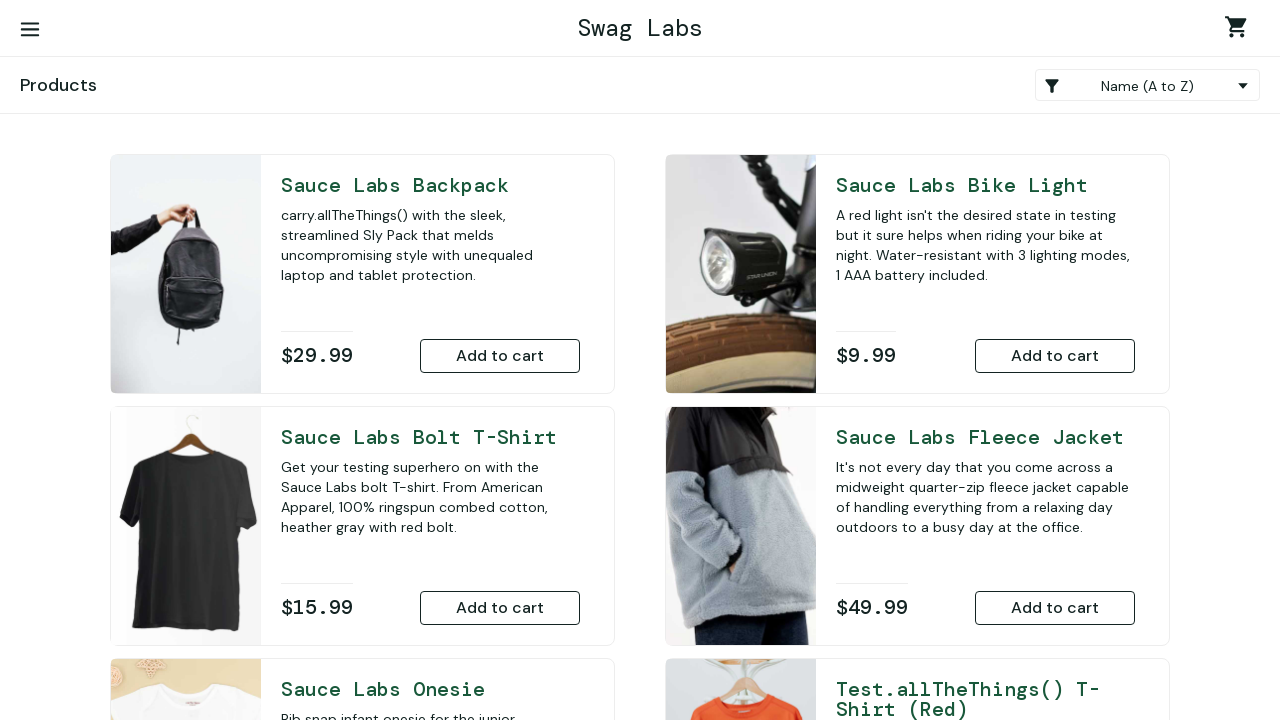

Added Sauce Labs Bike Light to cart at (1055, 356) on #add-to-cart-sauce-labs-bike-light
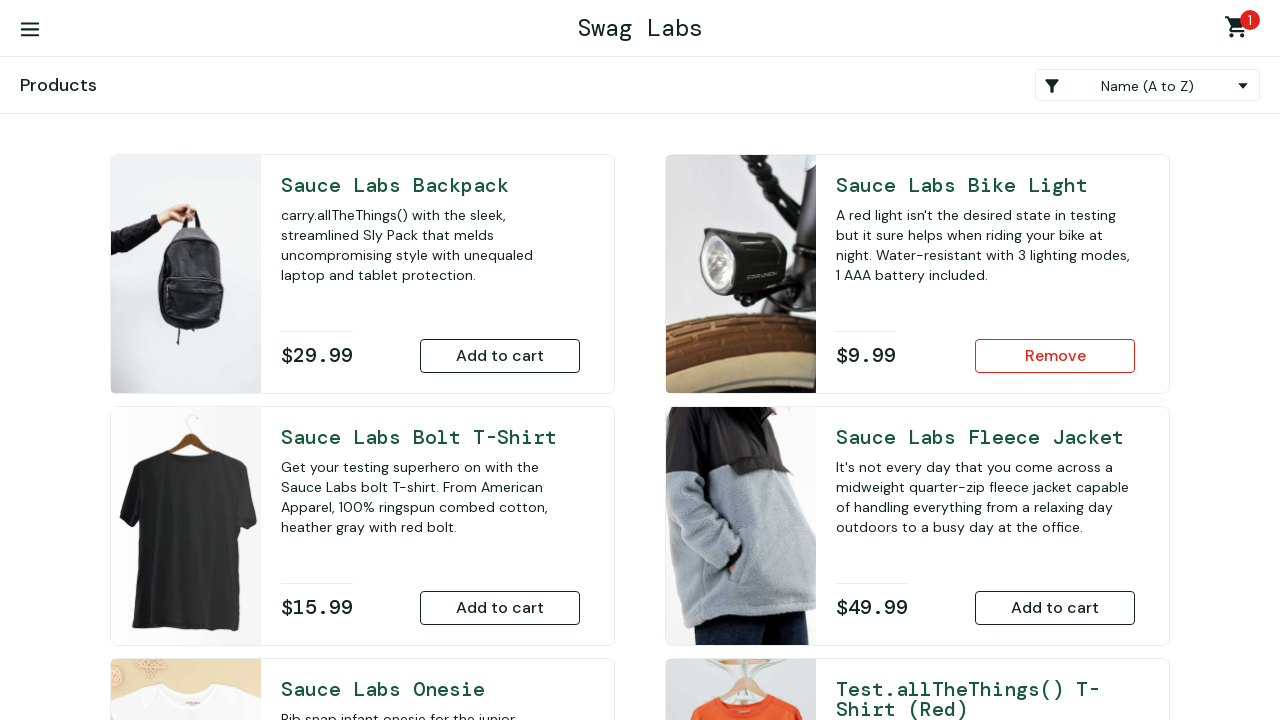

Clicked shopping cart link at (1240, 30) on xpath=//*[@id='shopping_cart_container']/a
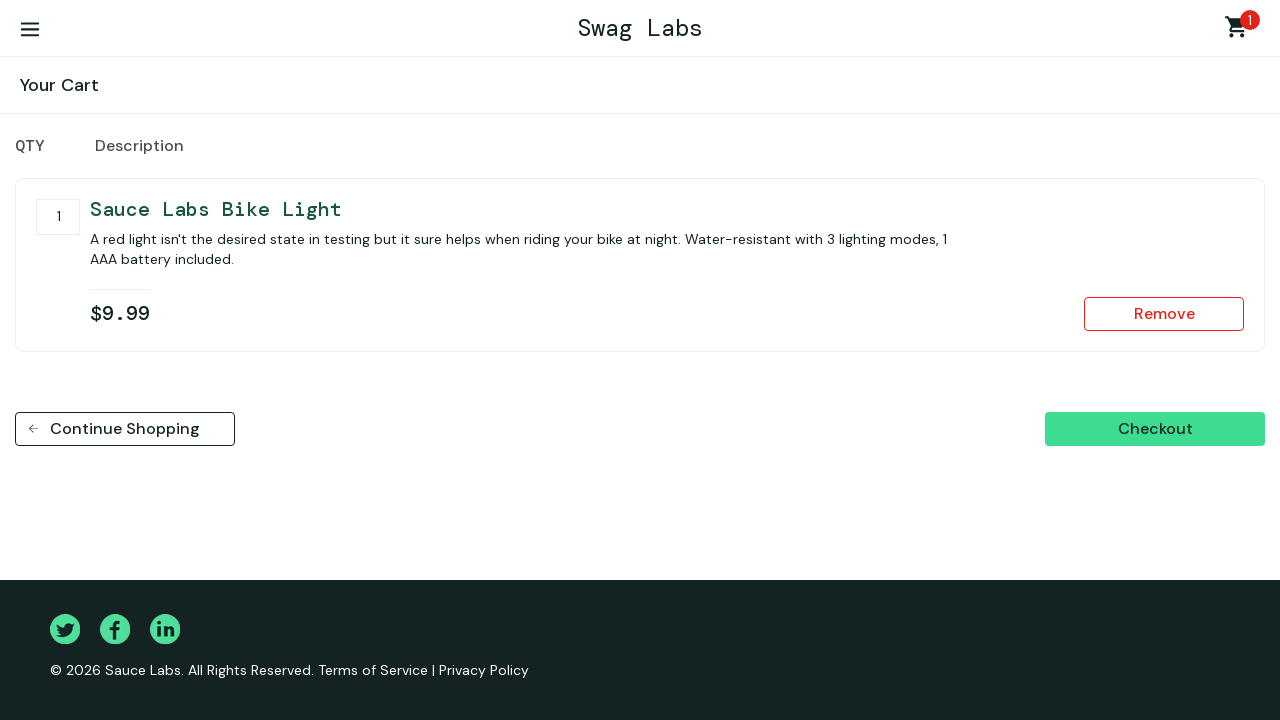

Located cart item element
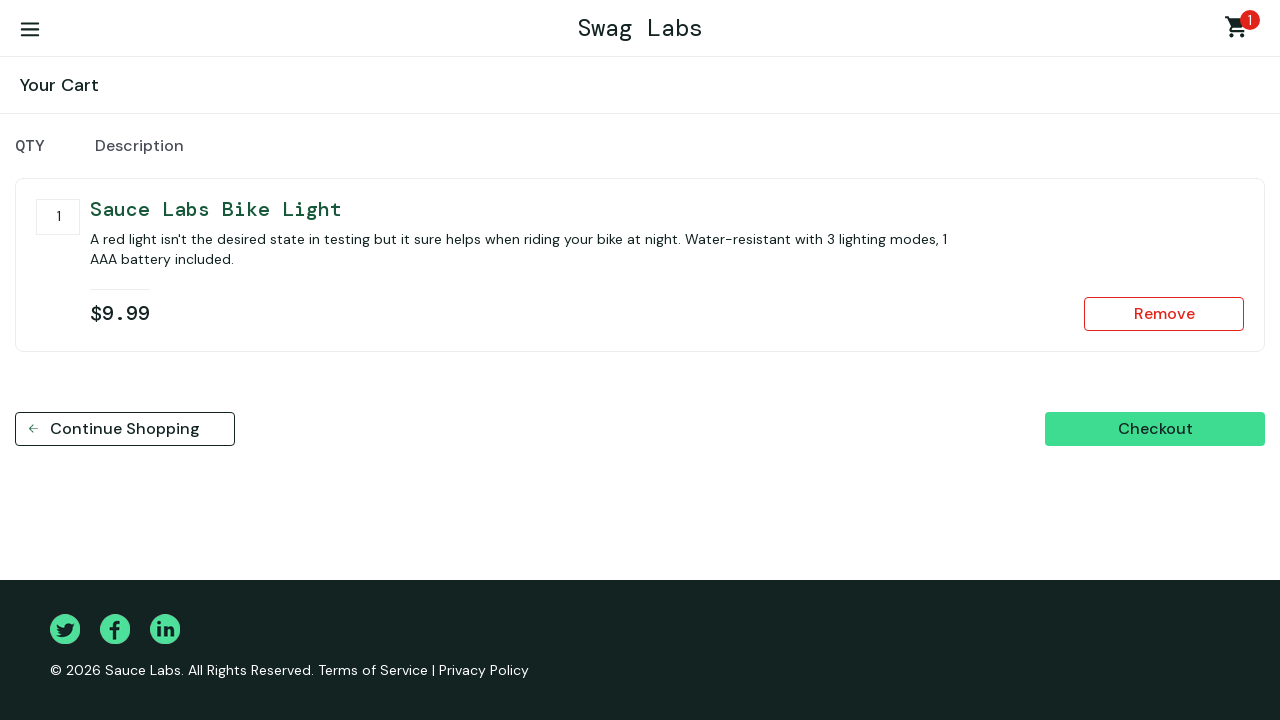

Verified that 'Sauce Labs Bike Light' appears in cart
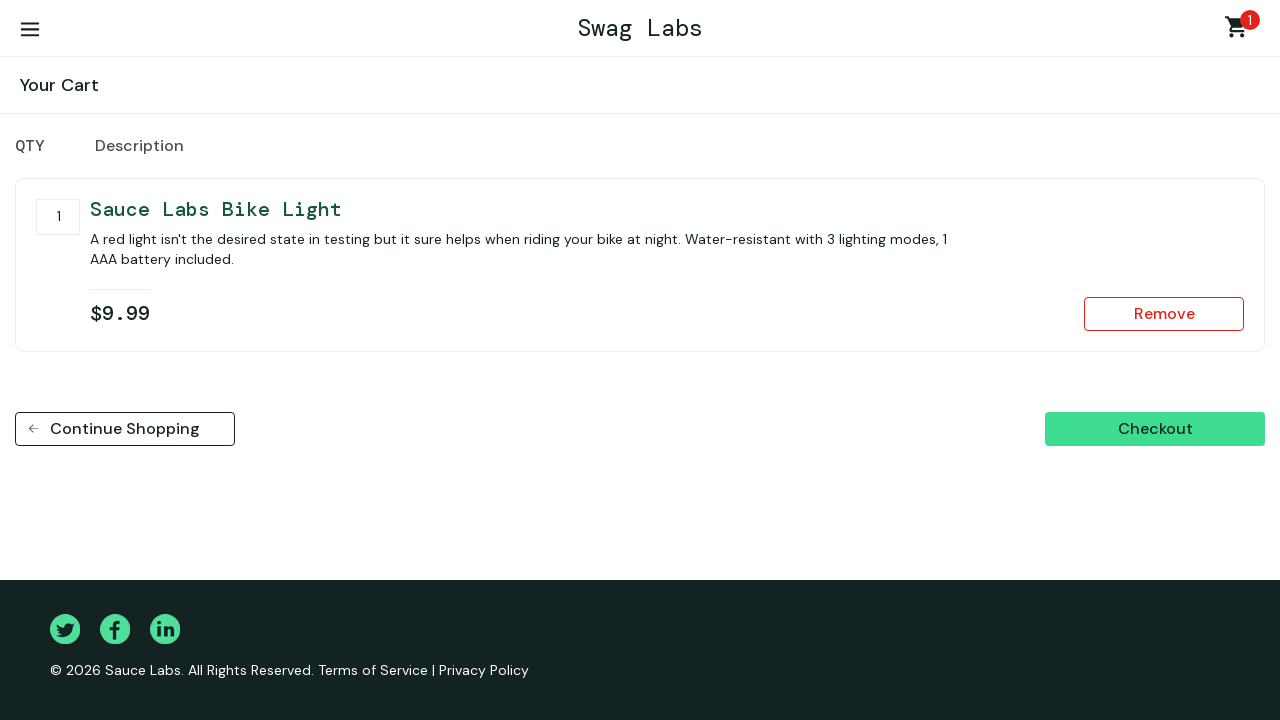

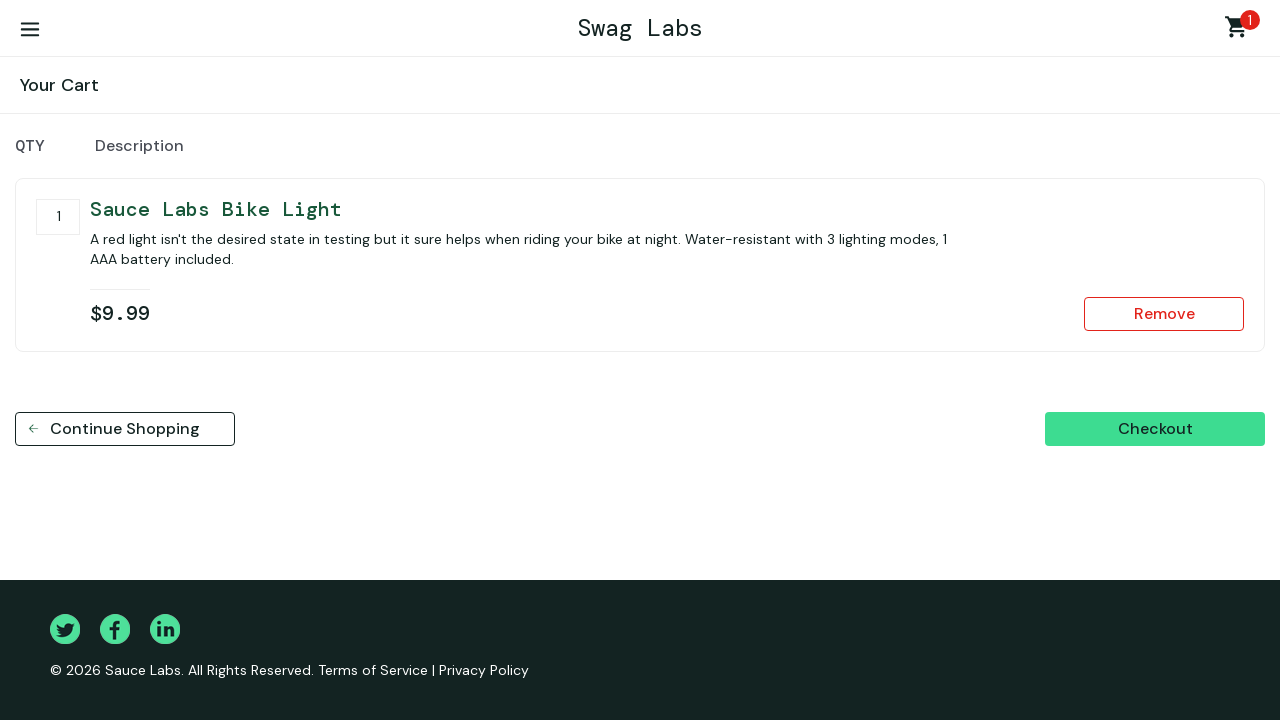